Tests keyboard key press functionality by sending the space key to an input element and verifying the result text displays the correct key pressed

Starting URL: http://the-internet.herokuapp.com/key_presses

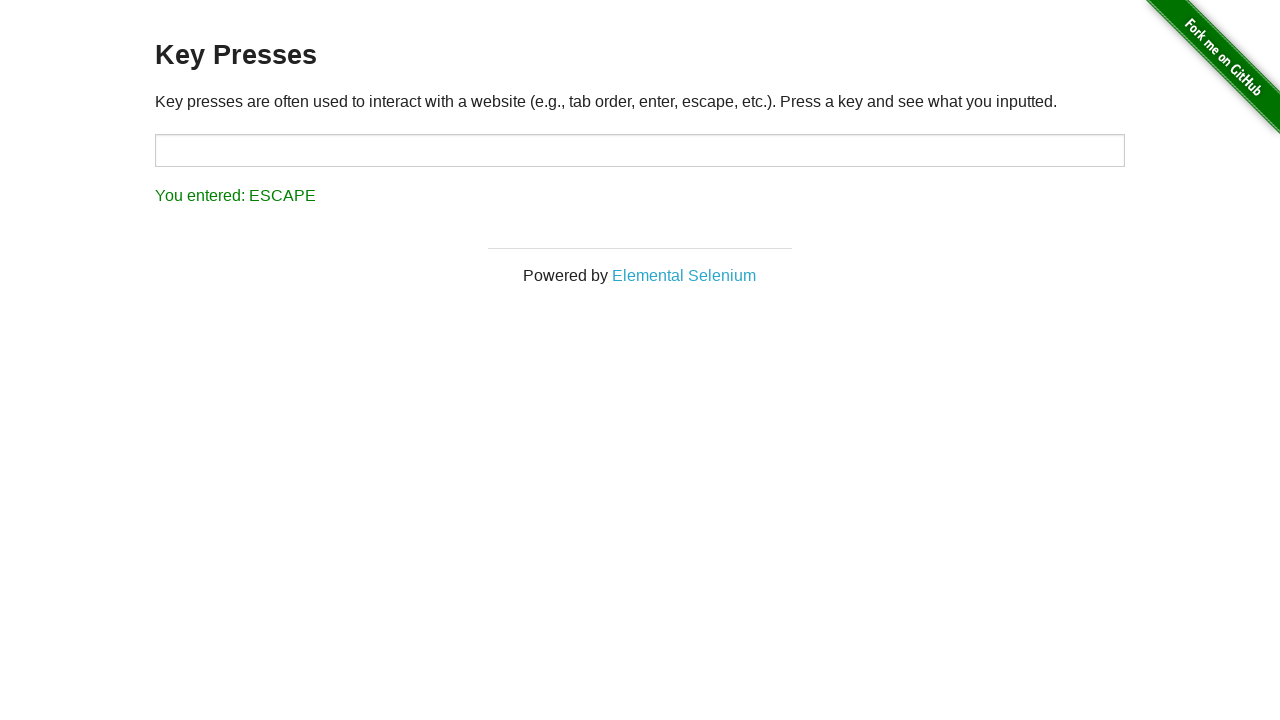

Pressed Space key on target input element on #target
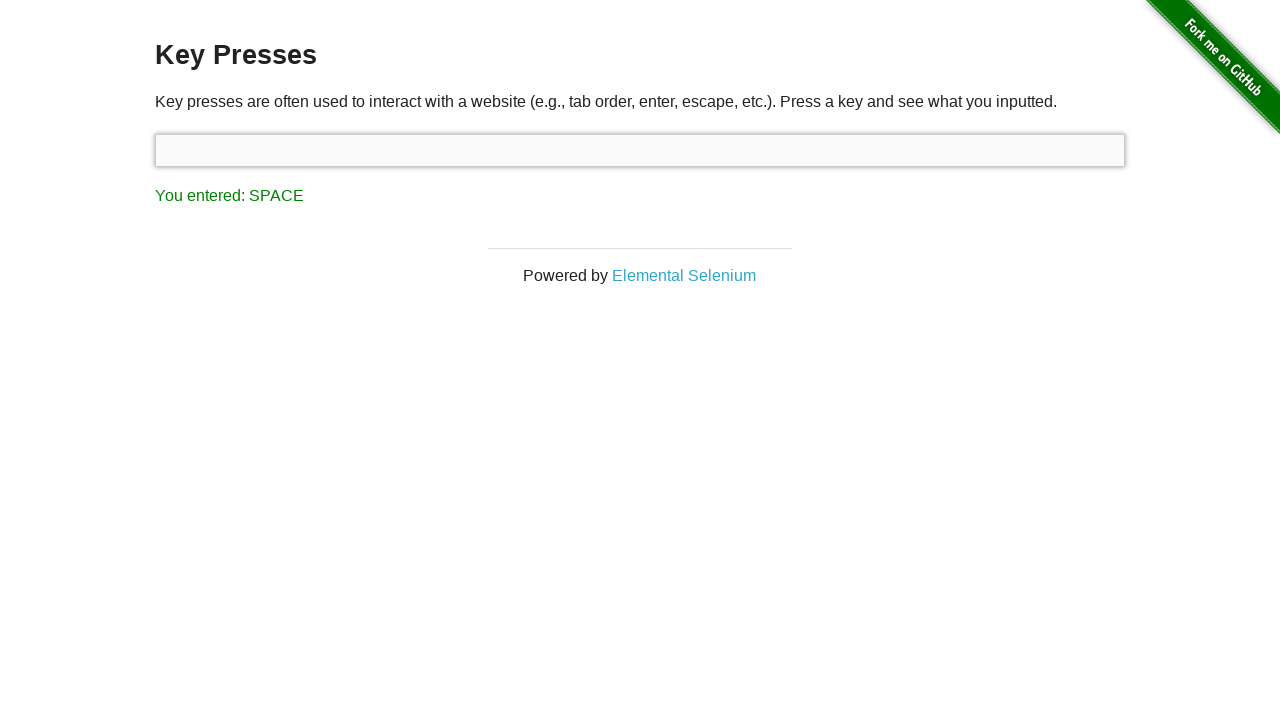

Result element loaded after Space key press
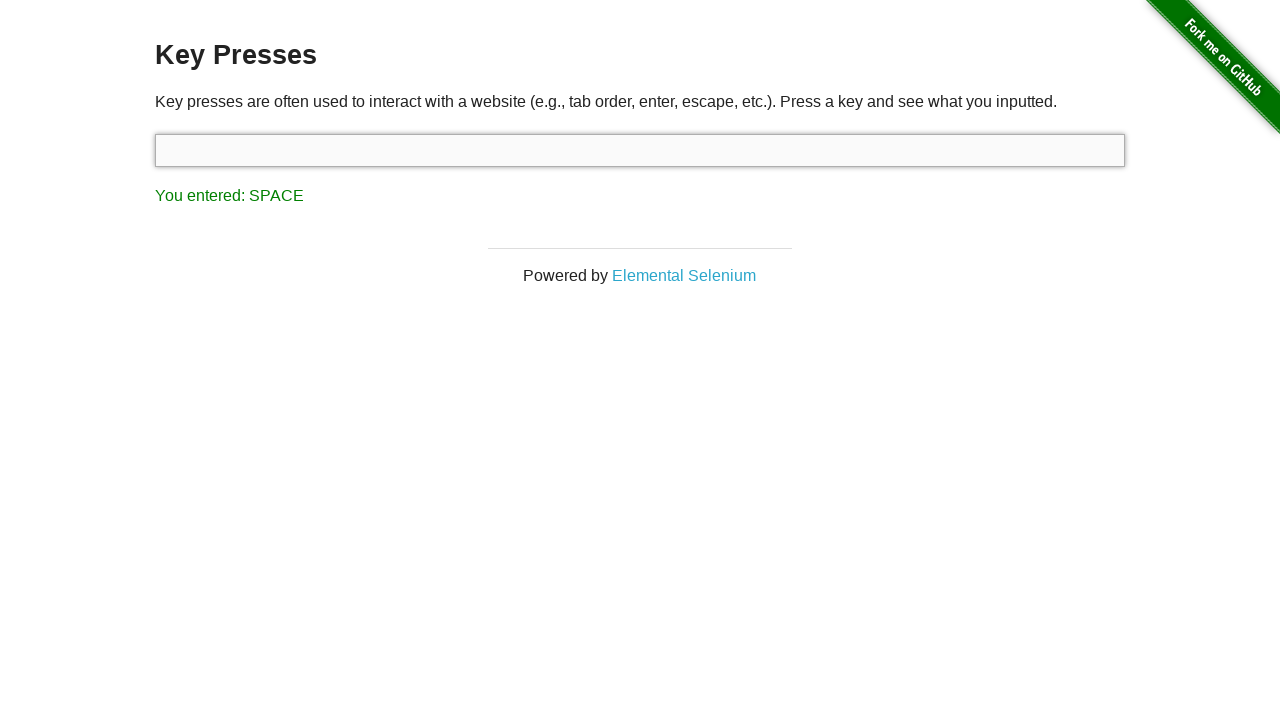

Retrieved result text: 'You entered: SPACE'
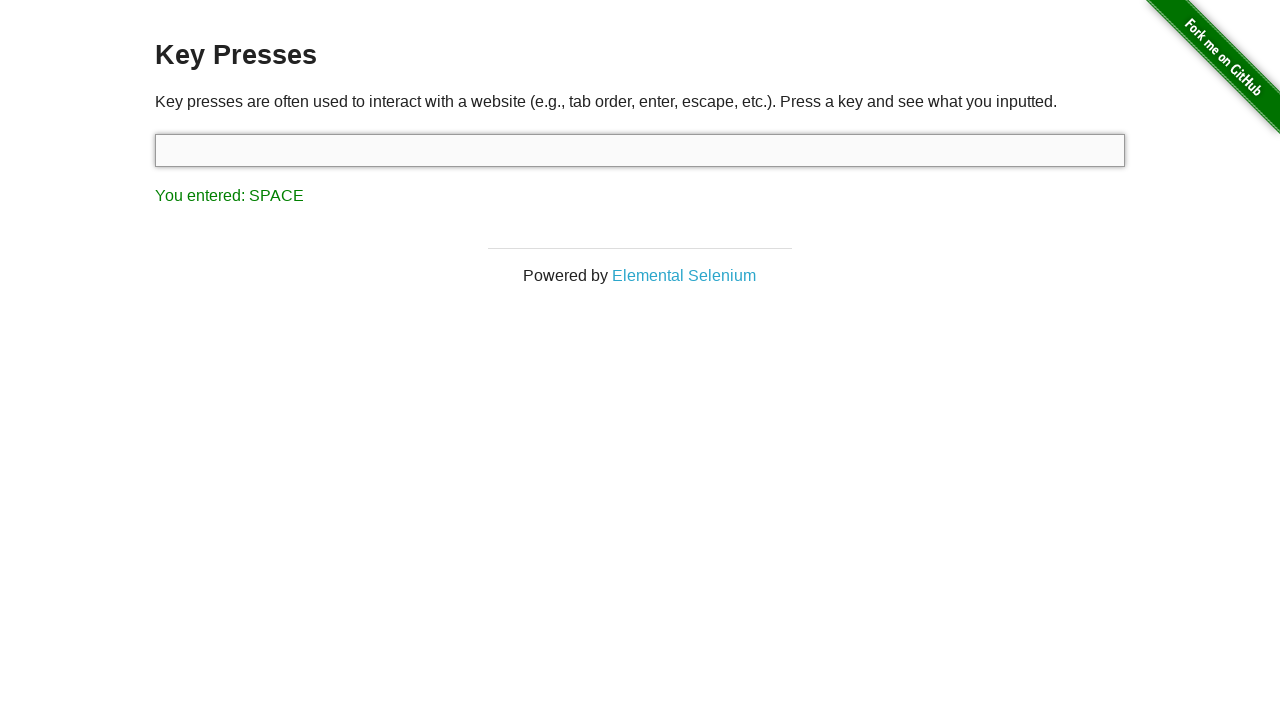

Verified result text displays 'You entered: SPACE'
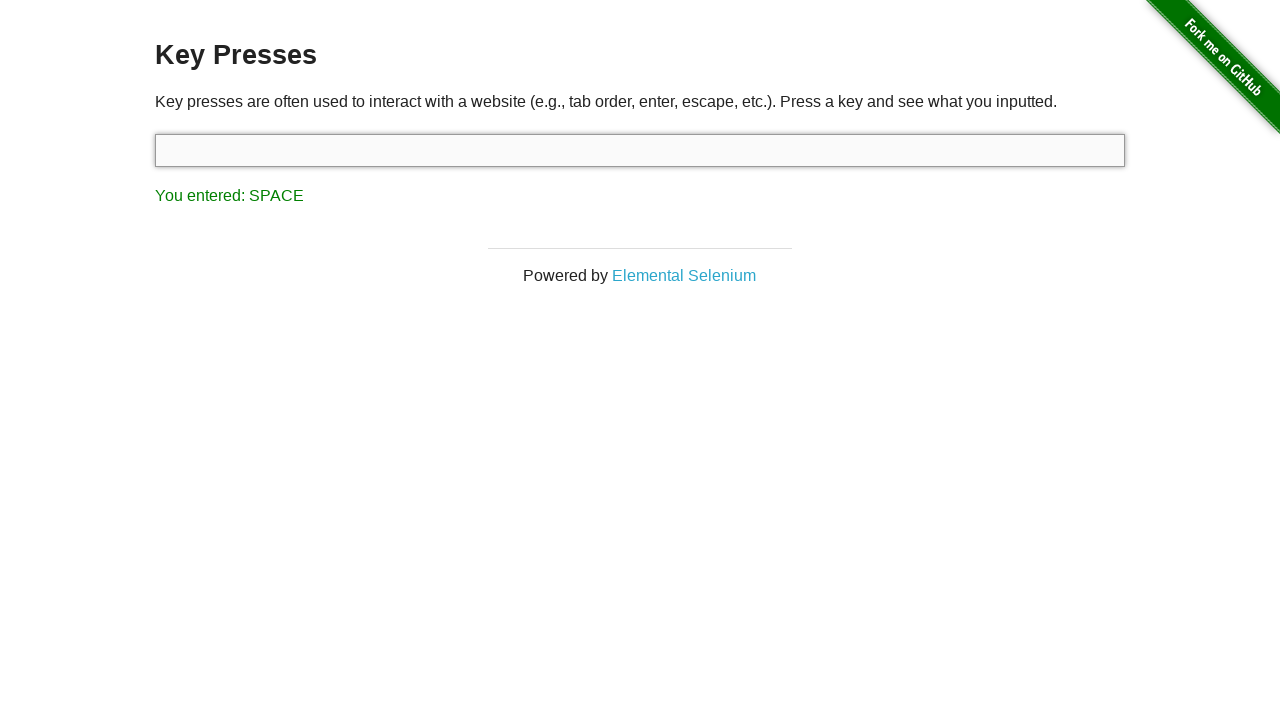

Pressed Tab key using keyboard
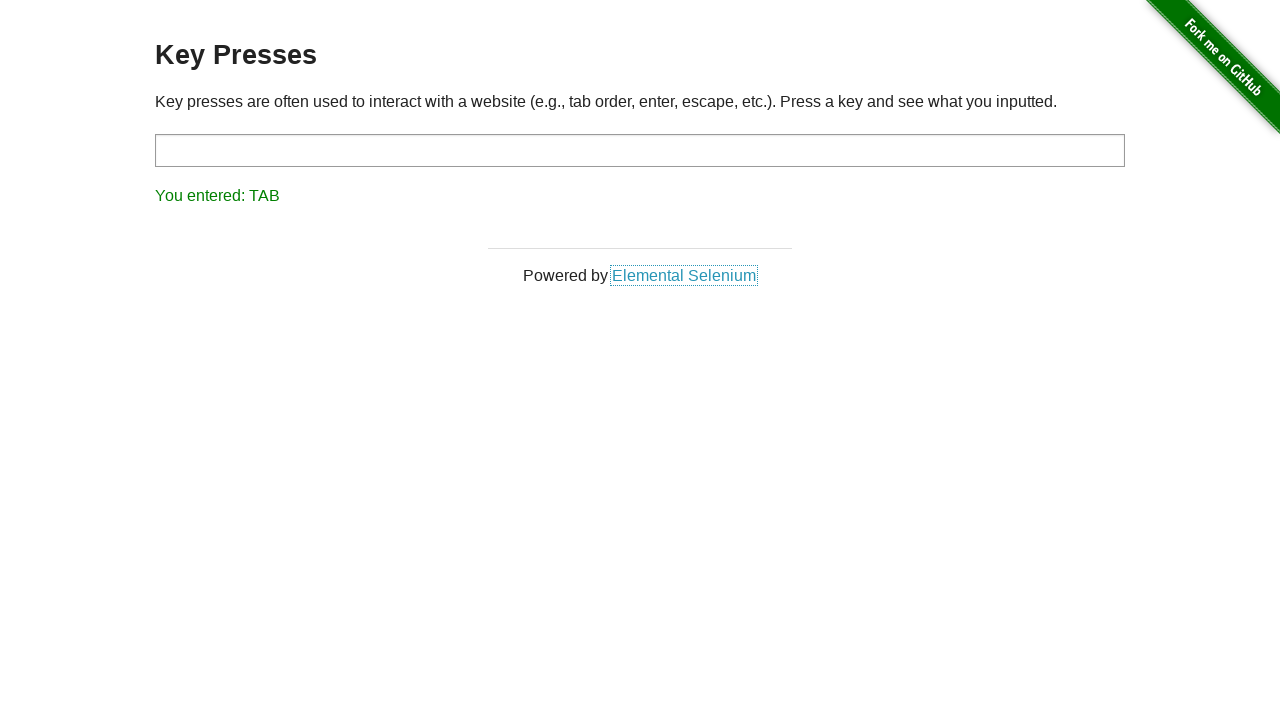

Retrieved result text after Tab key: 'You entered: TAB'
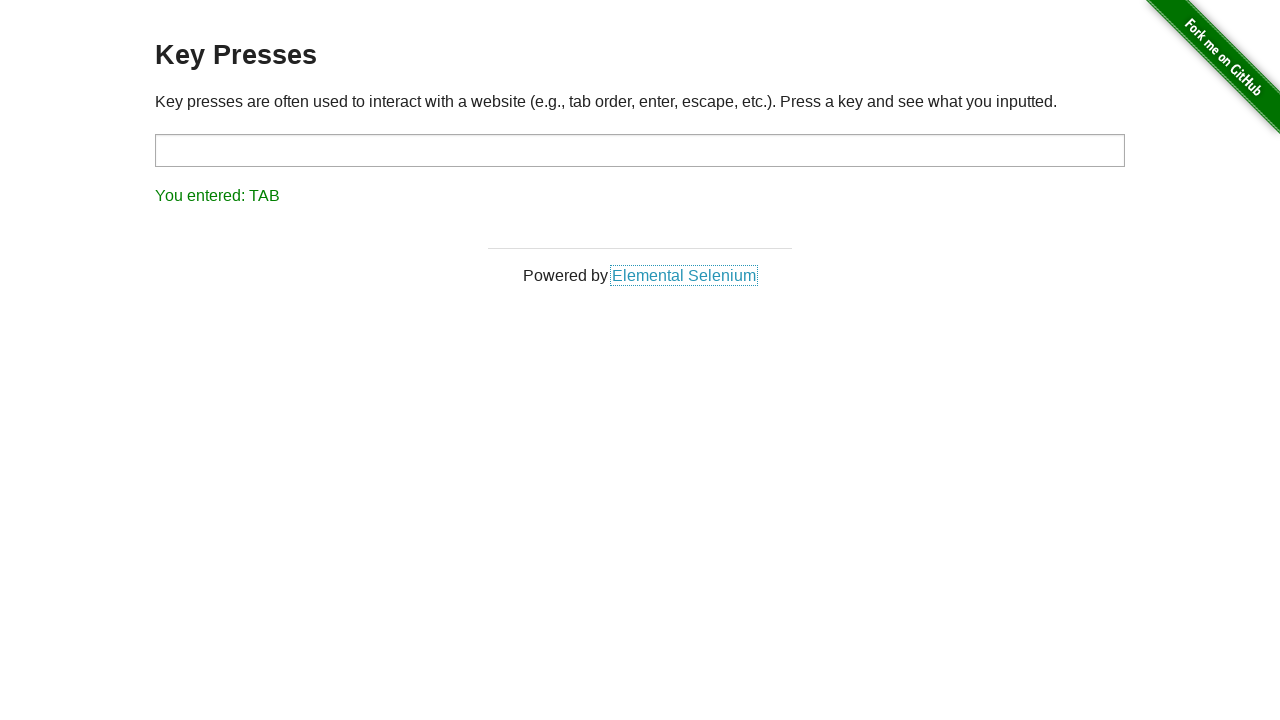

Verified result text displays 'You entered: TAB'
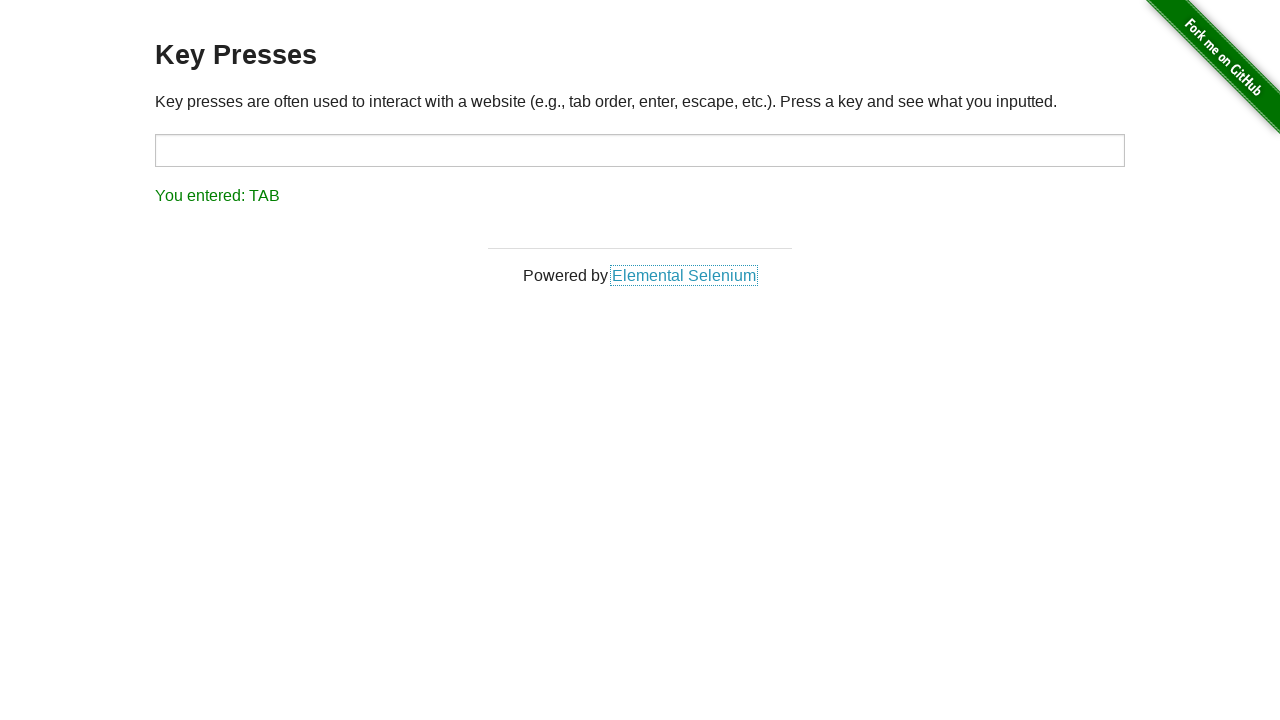

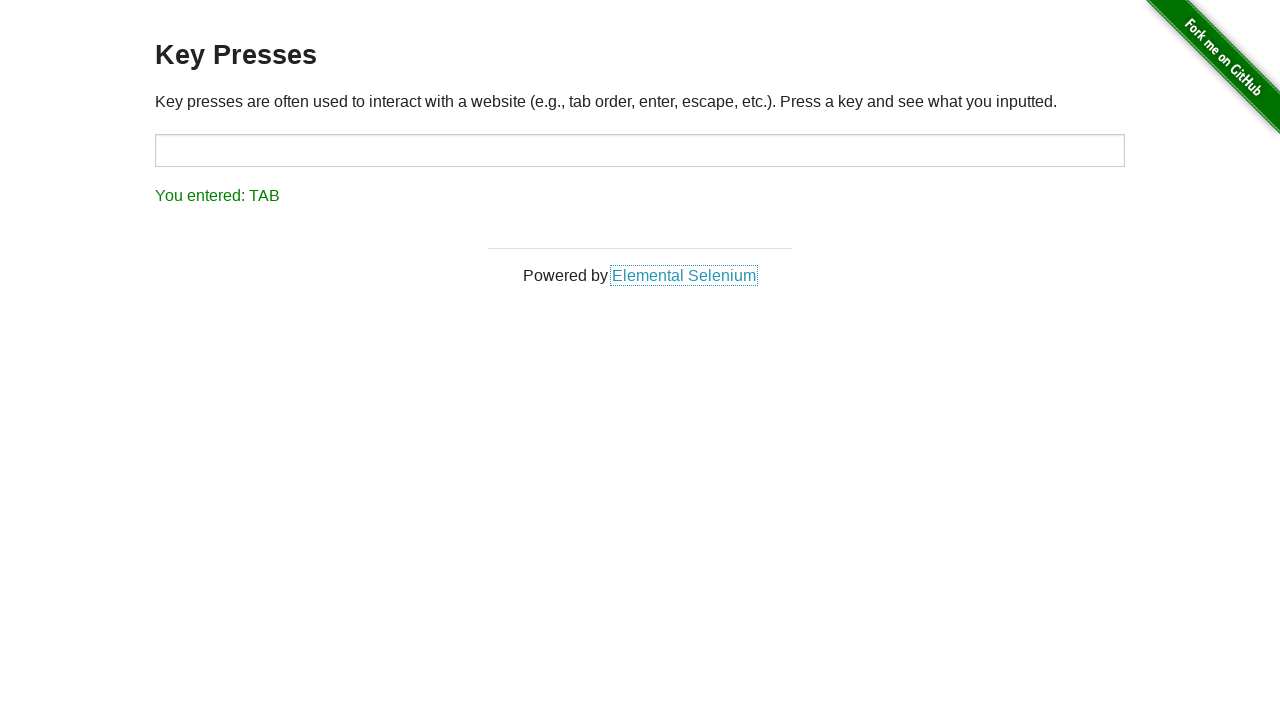